Navigates to Rahul Shetty Academy's automation practice page and retrieves the text of the second button in the header using parent-child XPath selector

Starting URL: https://rahulshettyacademy.com/AutomationPractice/

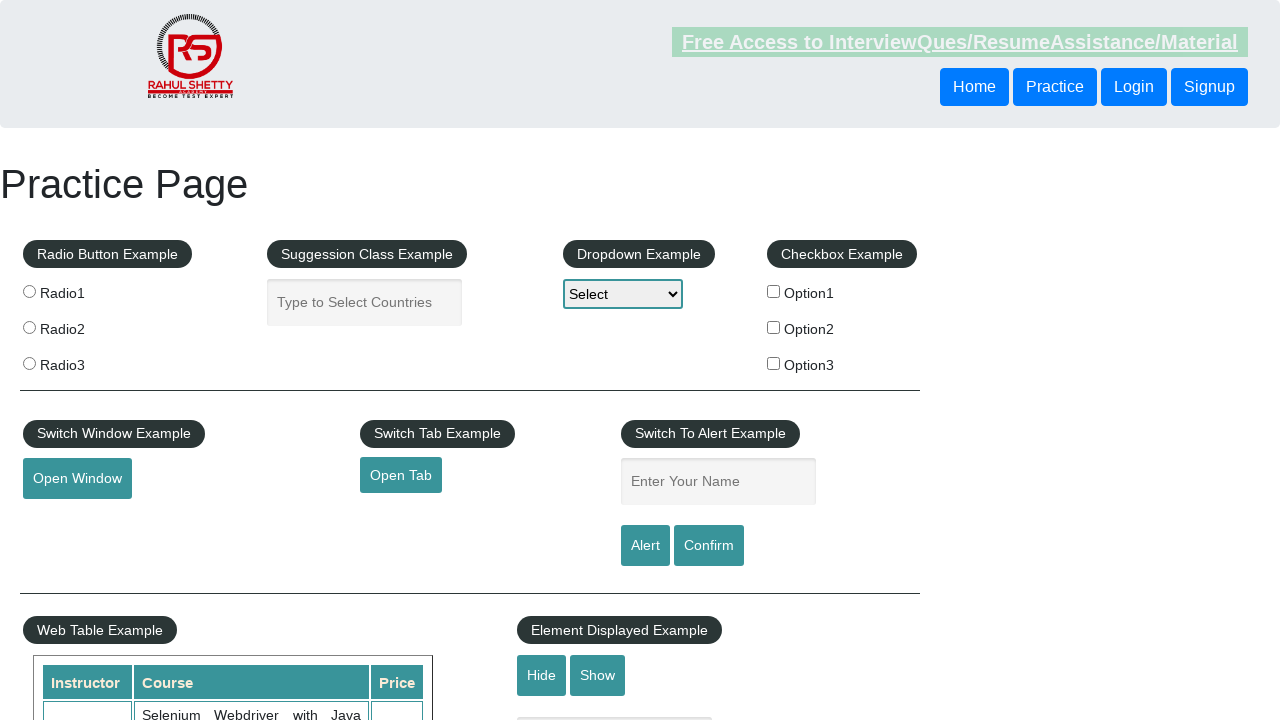

Waited for second button in header to be visible using parent-child XPath selector
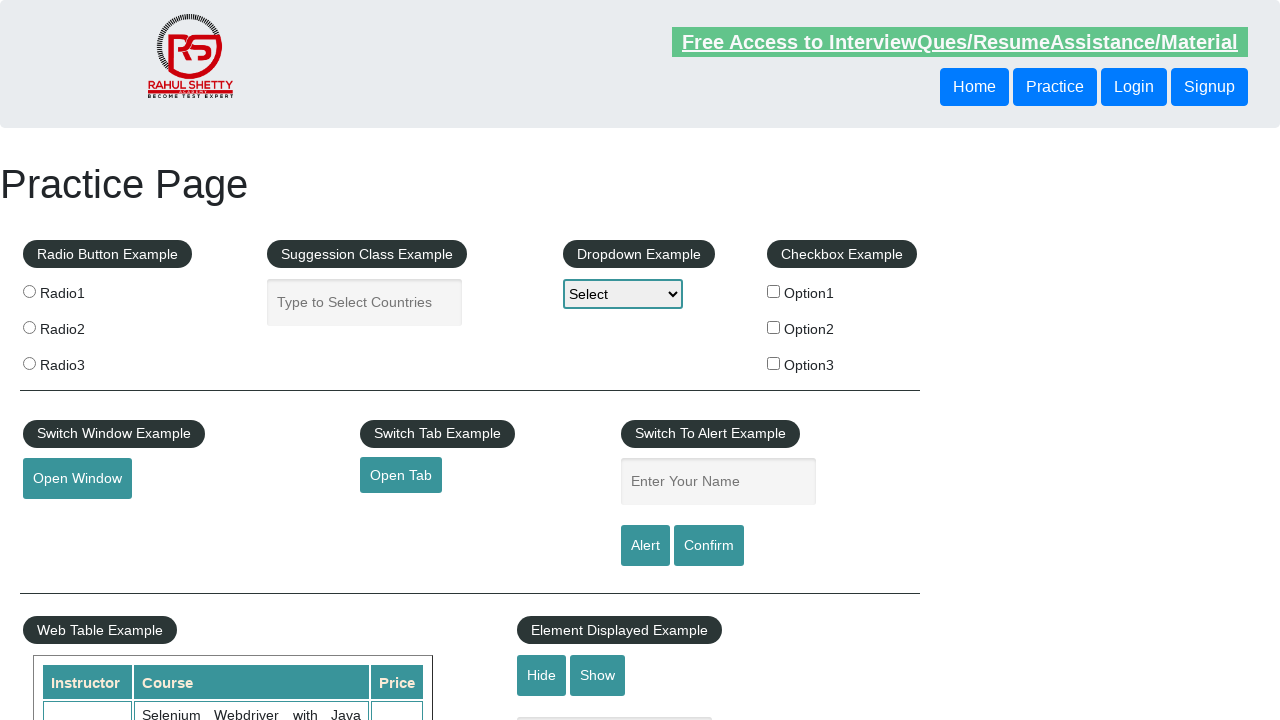

Retrieved button text: 'Login'
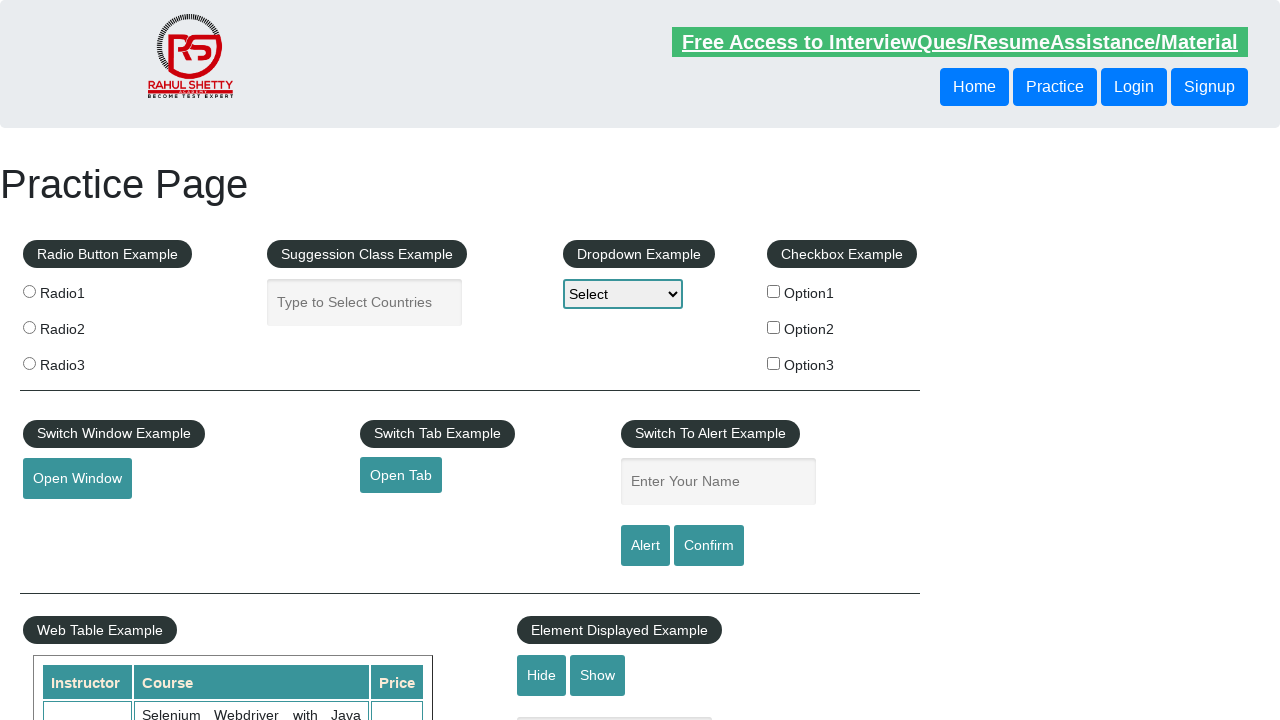

Printed button text to console
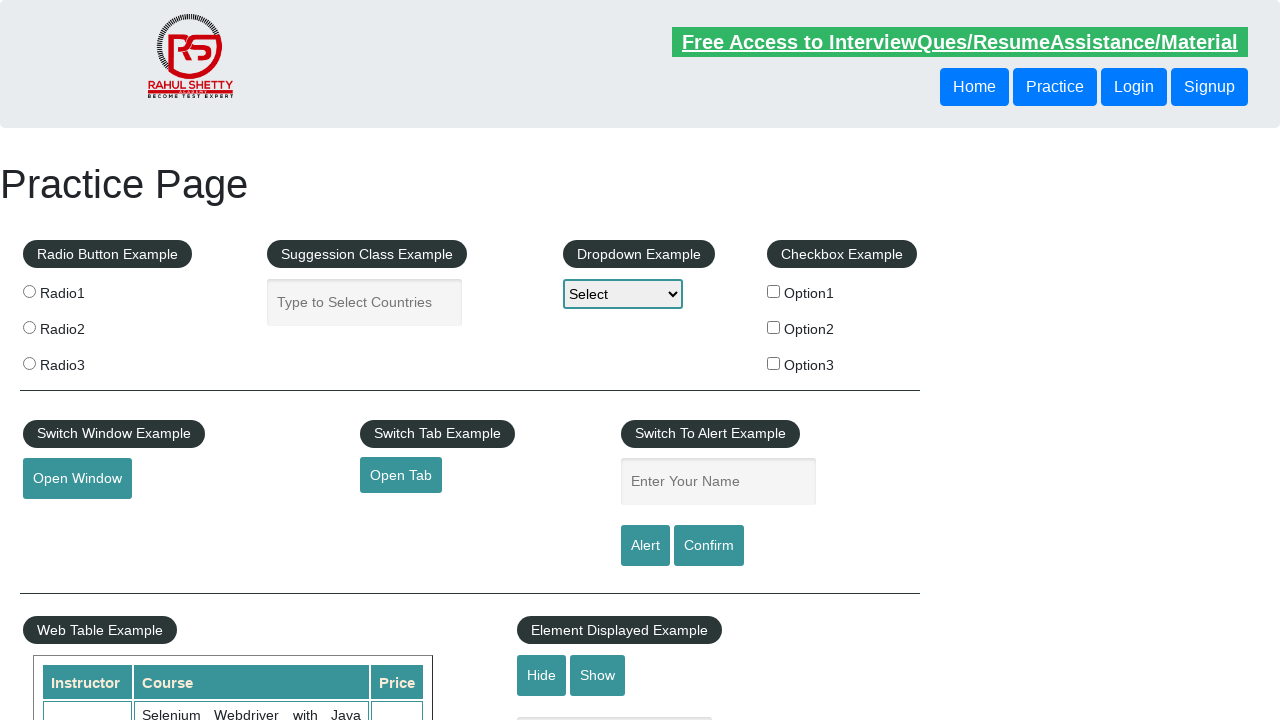

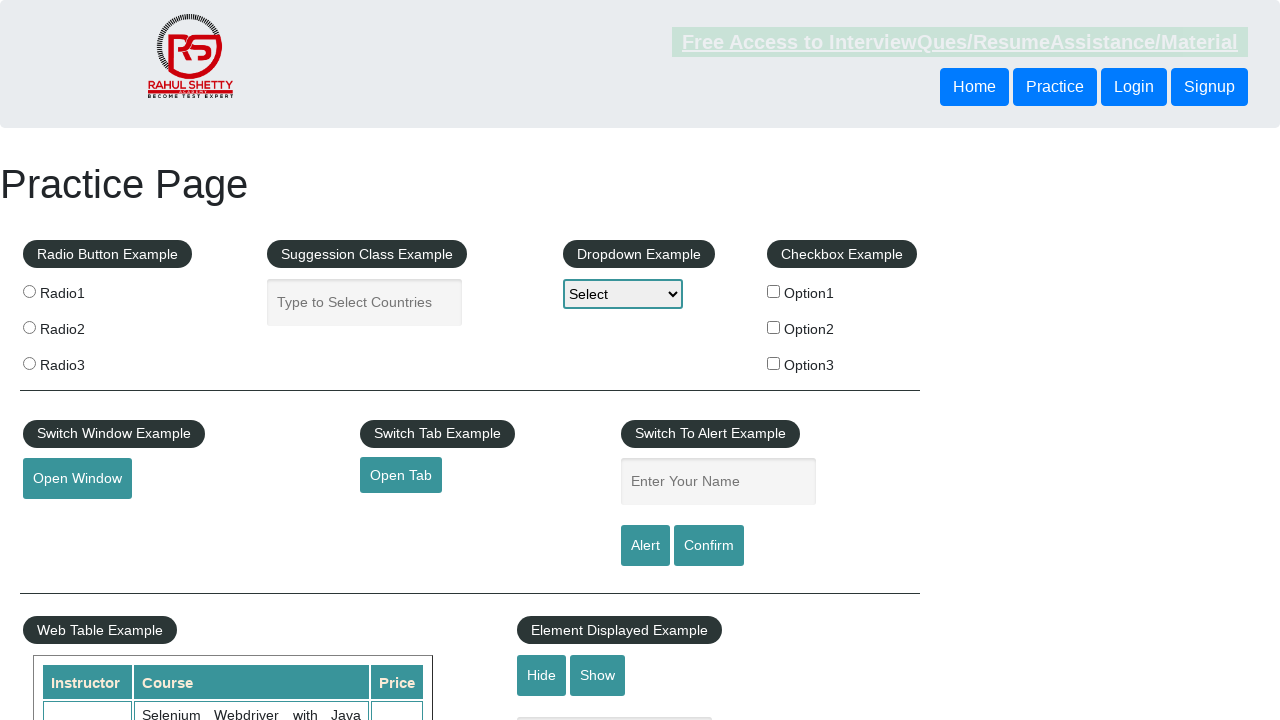